Hovers over the text input field to trigger and verify the tooltip appears

Starting URL: https://demoqa.com/tool-tips

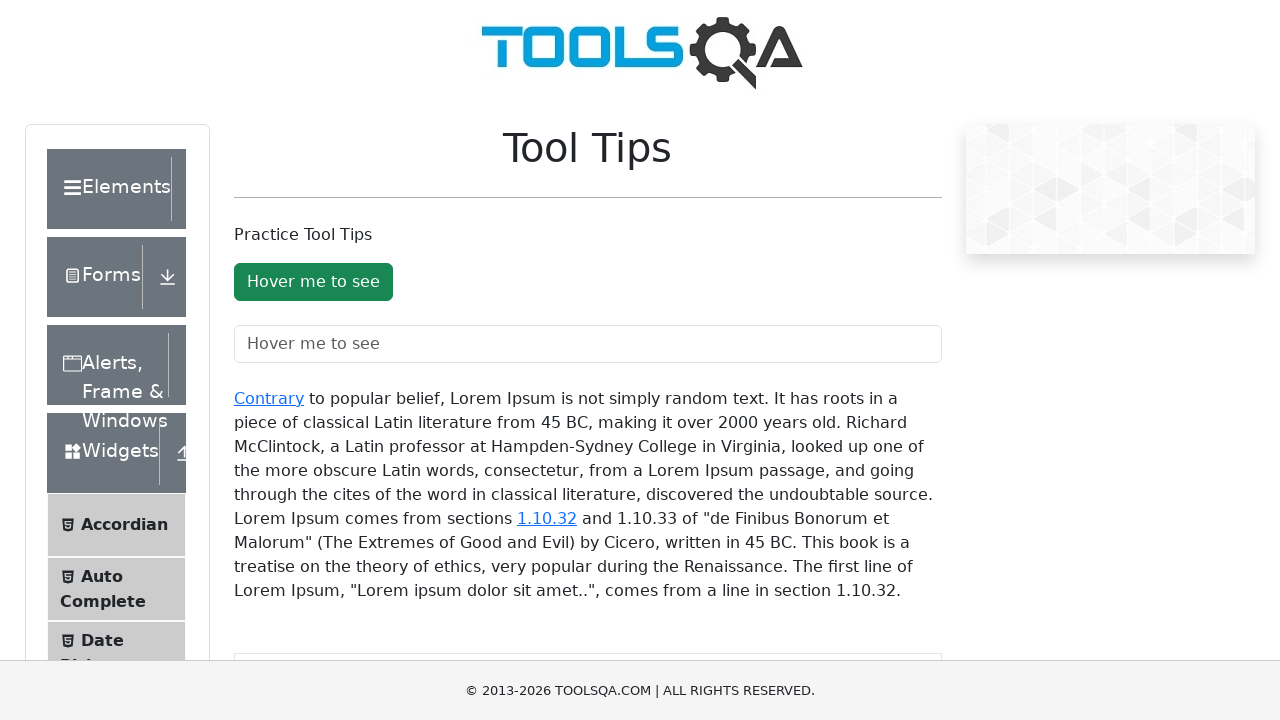

Navigated to tooltips demo page
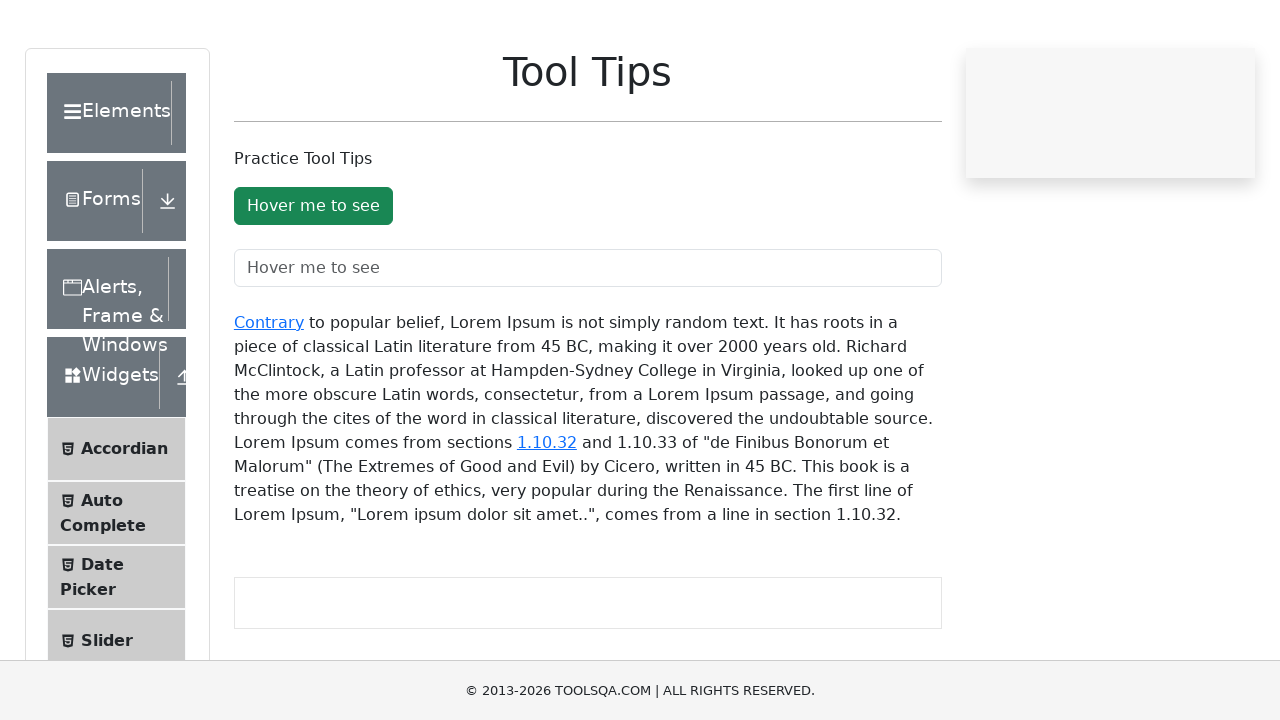

Hovered over text input field to trigger tooltip at (588, 344) on #toolTipTextField
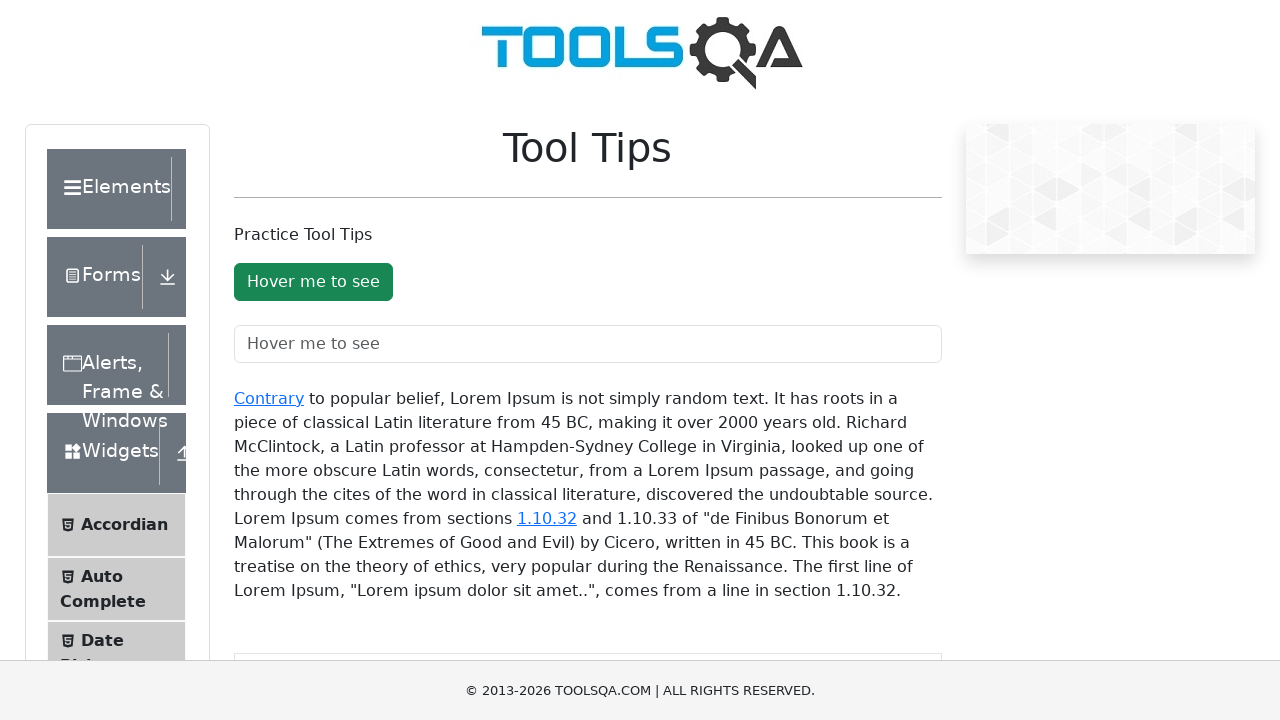

Tooltip appeared and became visible
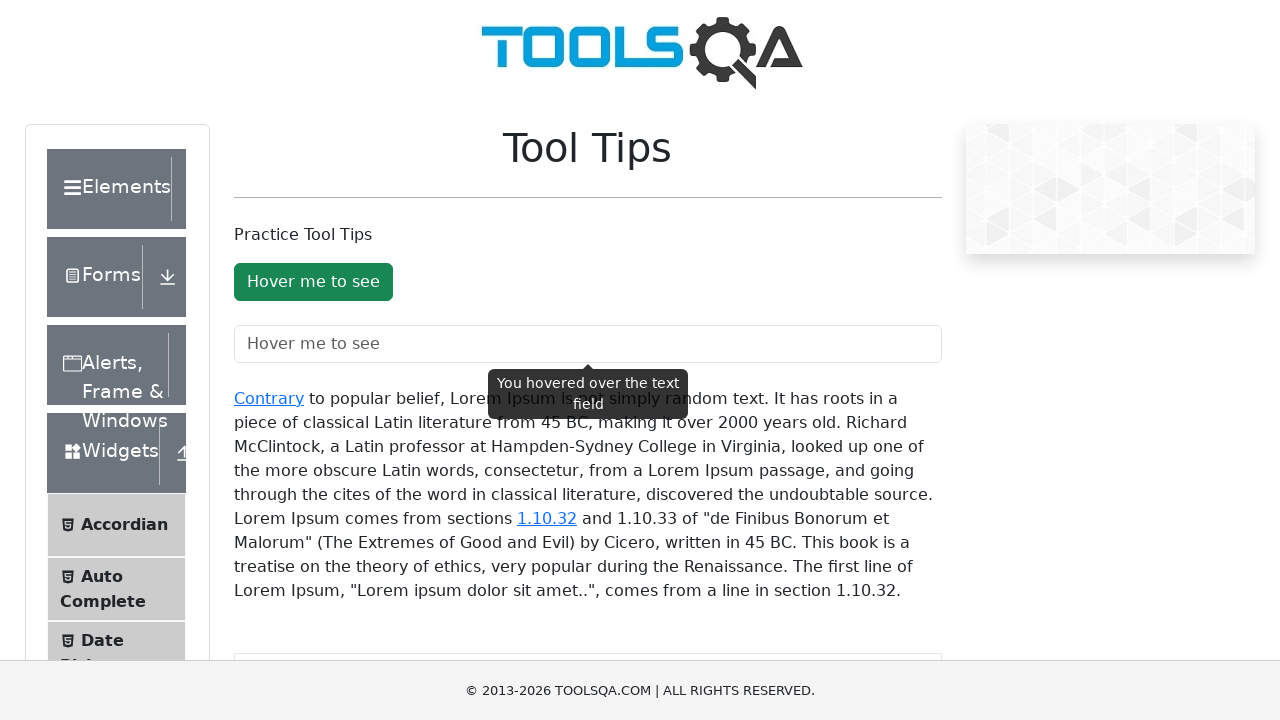

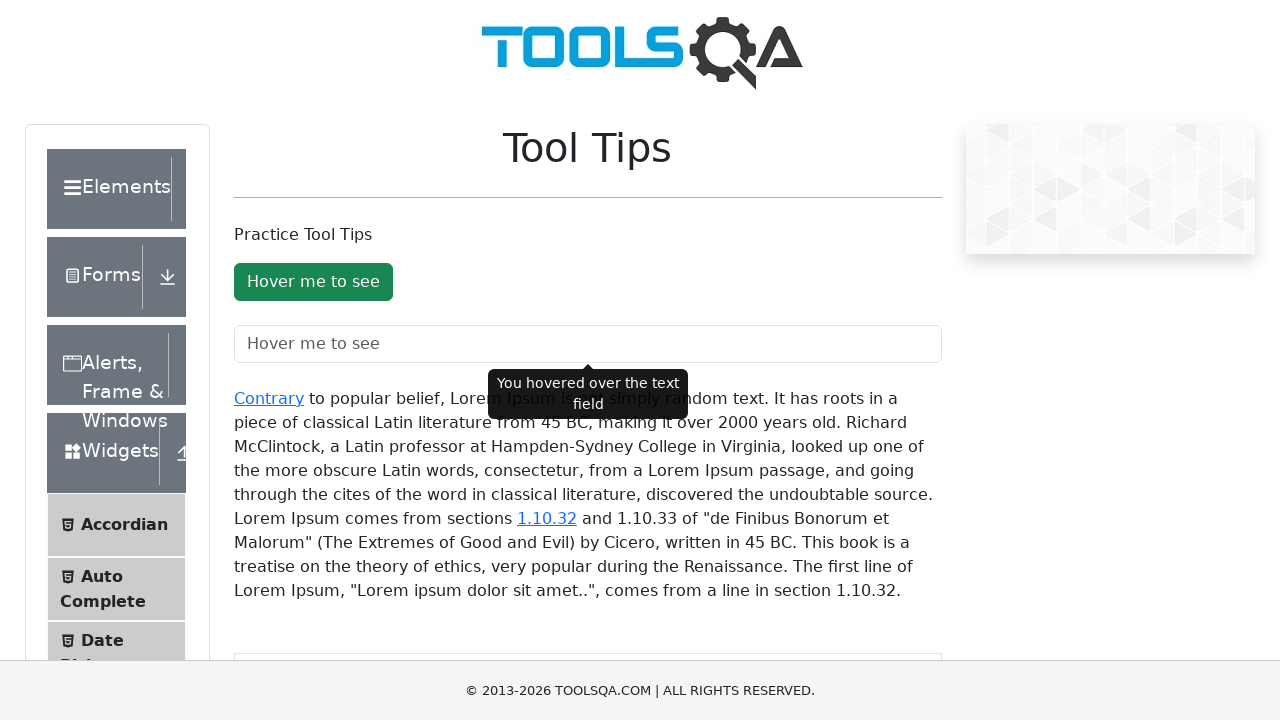